Tests opting out of A/B tests by adding an opt-out cookie on the homepage before navigating to the A/B test page.

Starting URL: http://the-internet.herokuapp.com

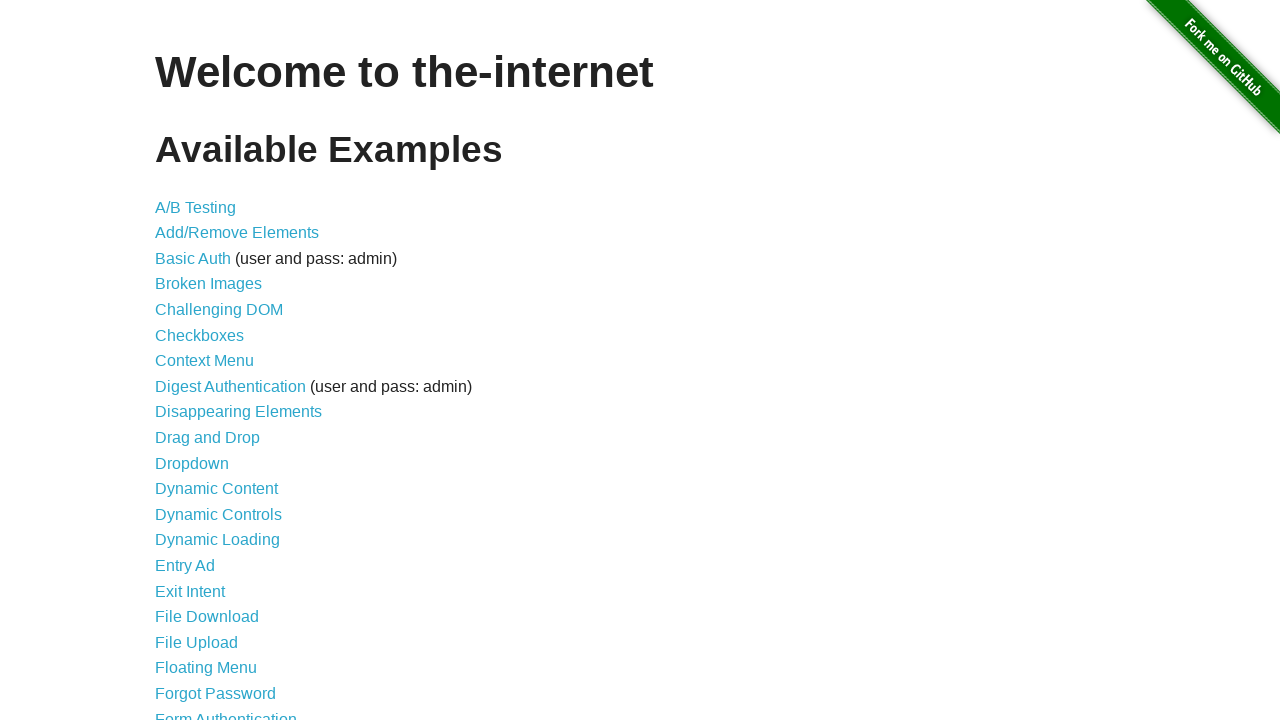

Added optimizelyOptOut cookie to opt out of A/B tests
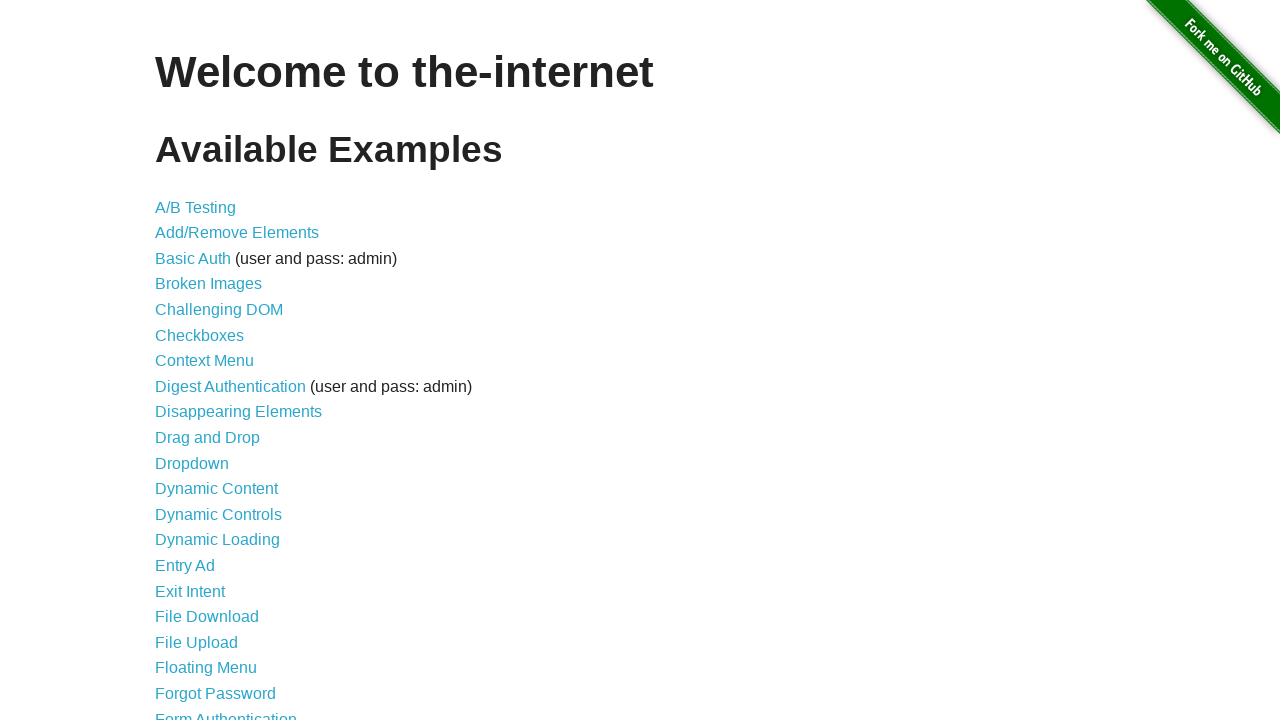

Navigated to A/B test page
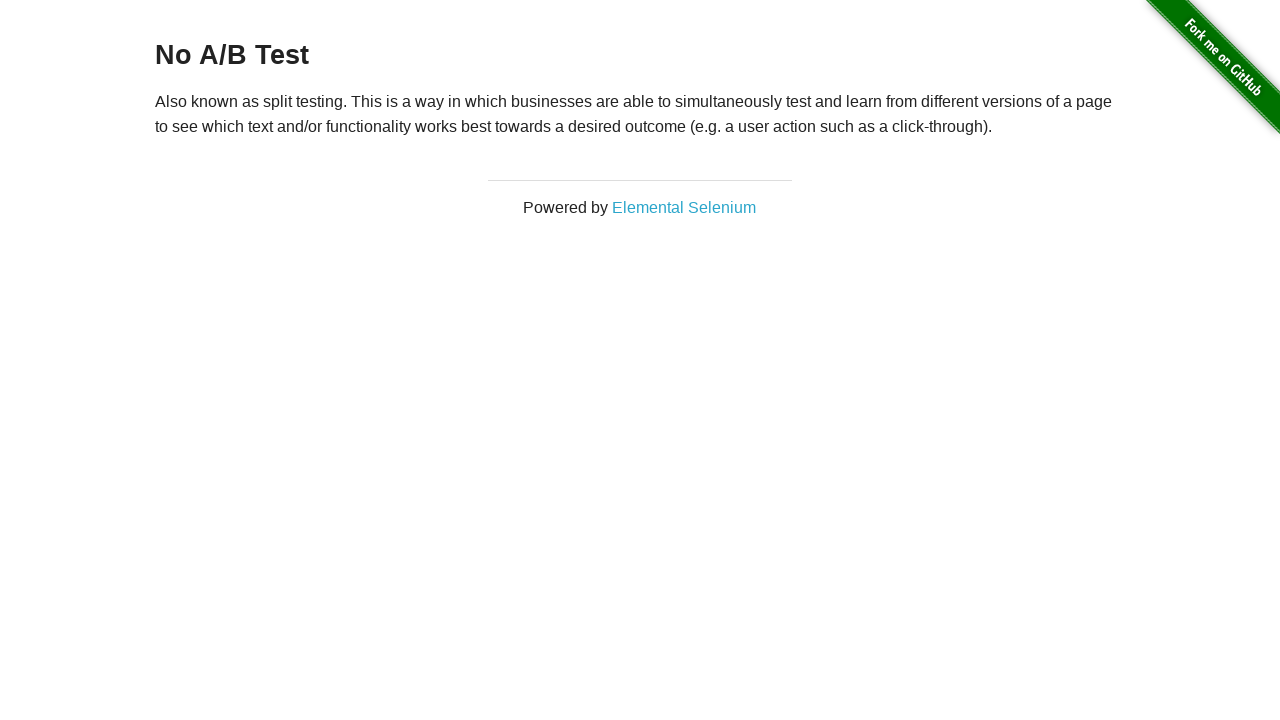

Retrieved heading text from A/B test page
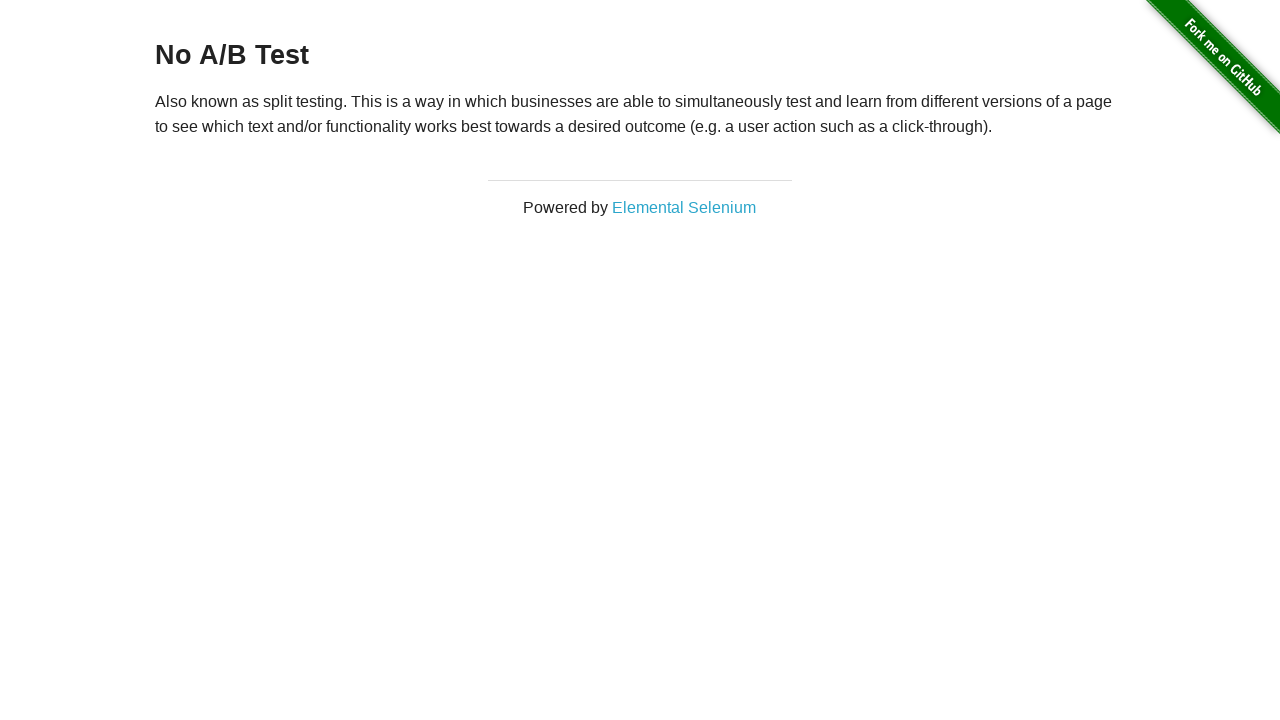

Verified heading text is 'No A/B Test', confirming opt-out cookie prevented A/B test assignment
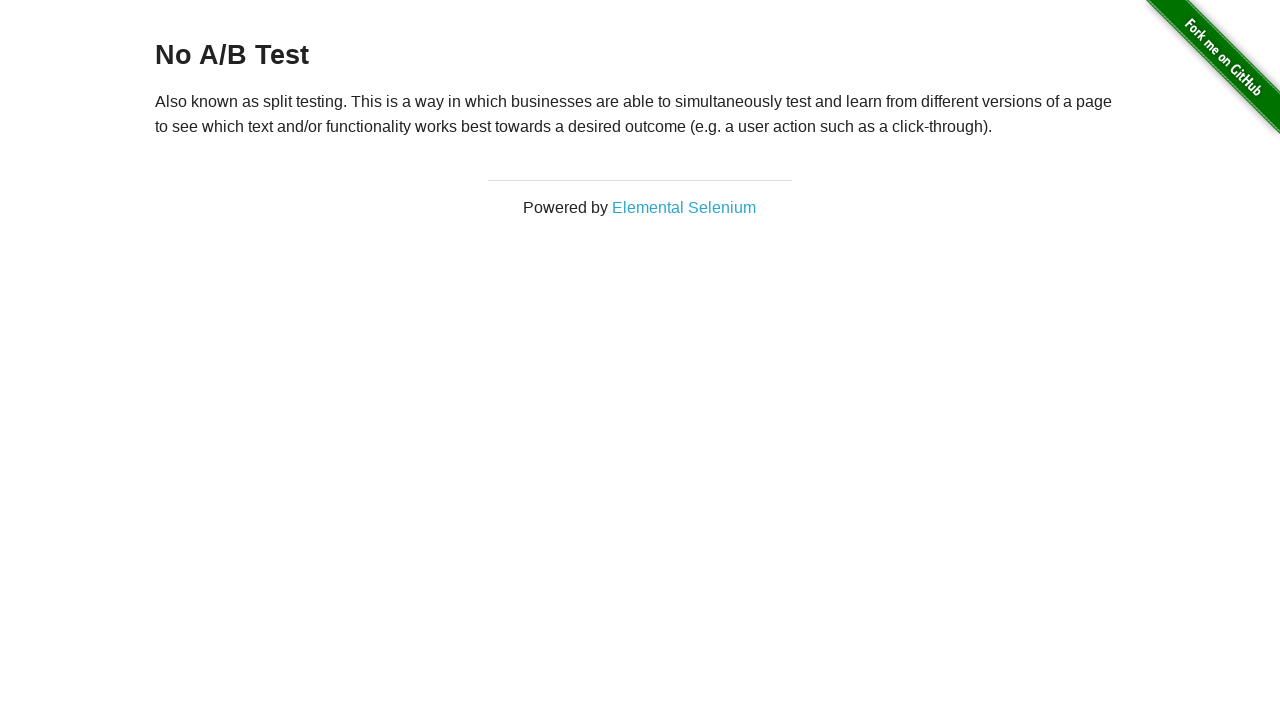

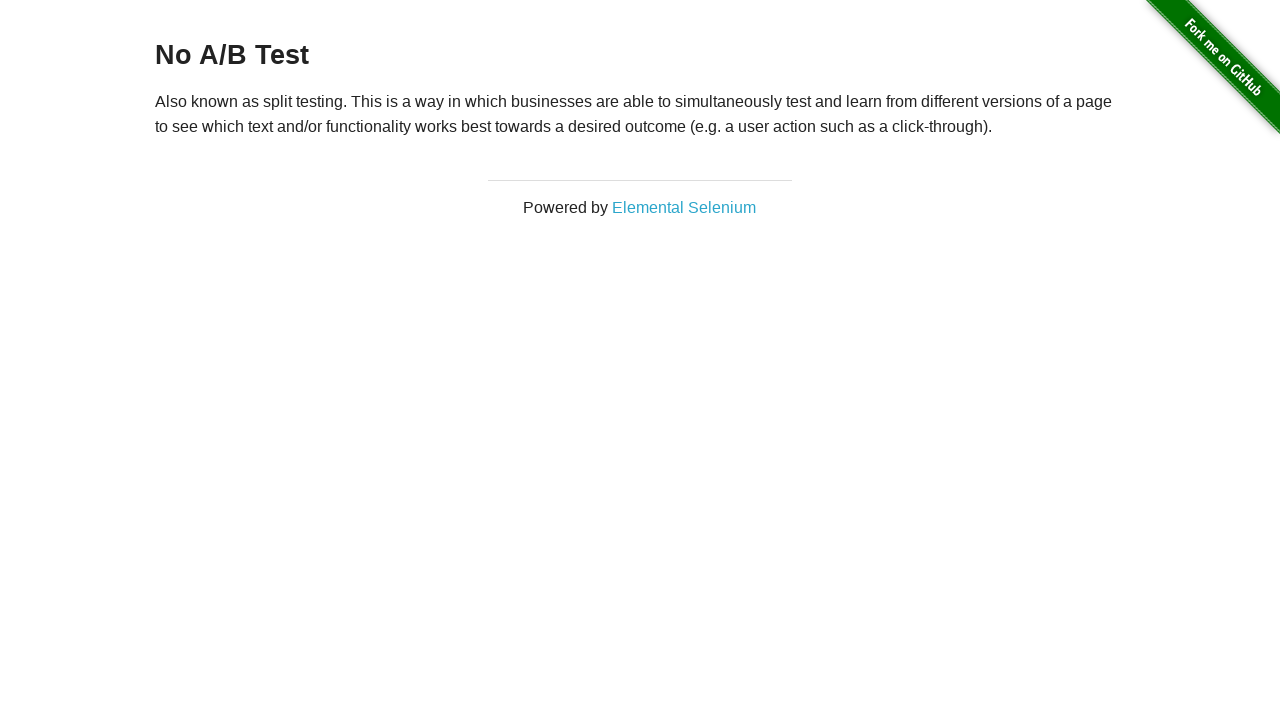